Tests the Selectable functionality by clicking on each selectable item in the list and verifying the selection works (items become highlighted/active)

Starting URL: https://demoqa.com

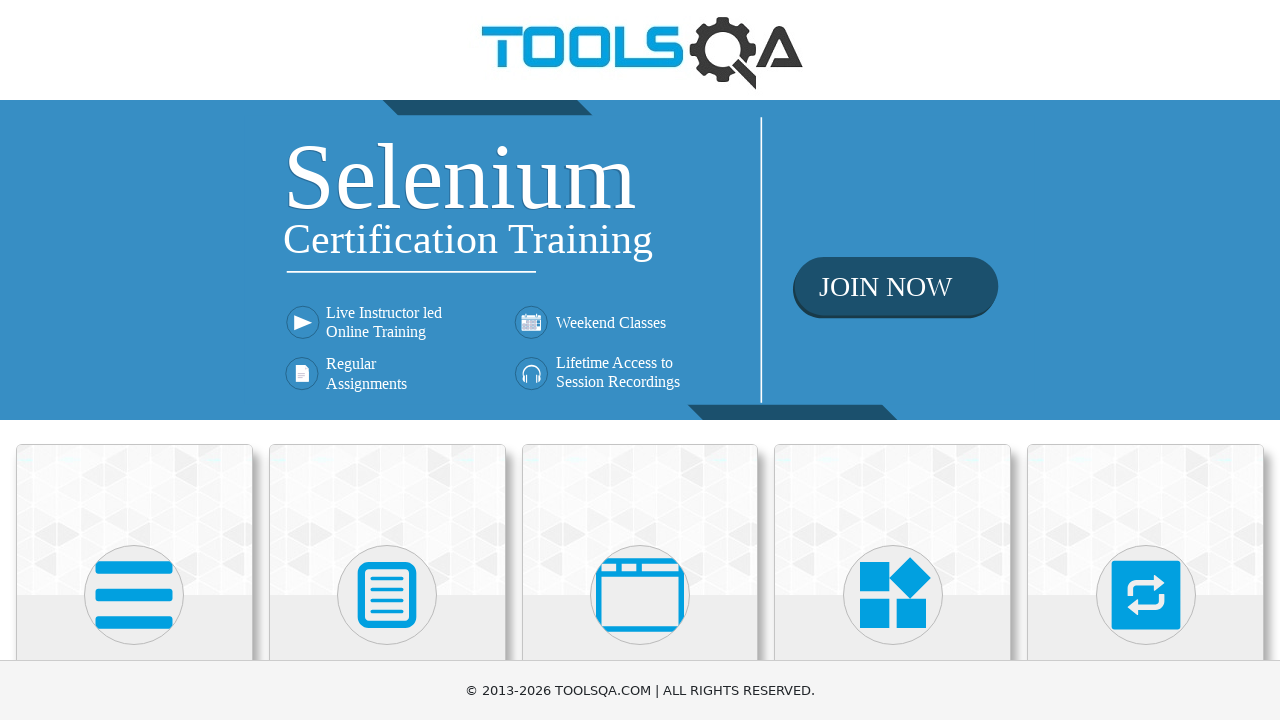

Clicked on Interactions menu to expand it at (1146, 360) on text=Interactions
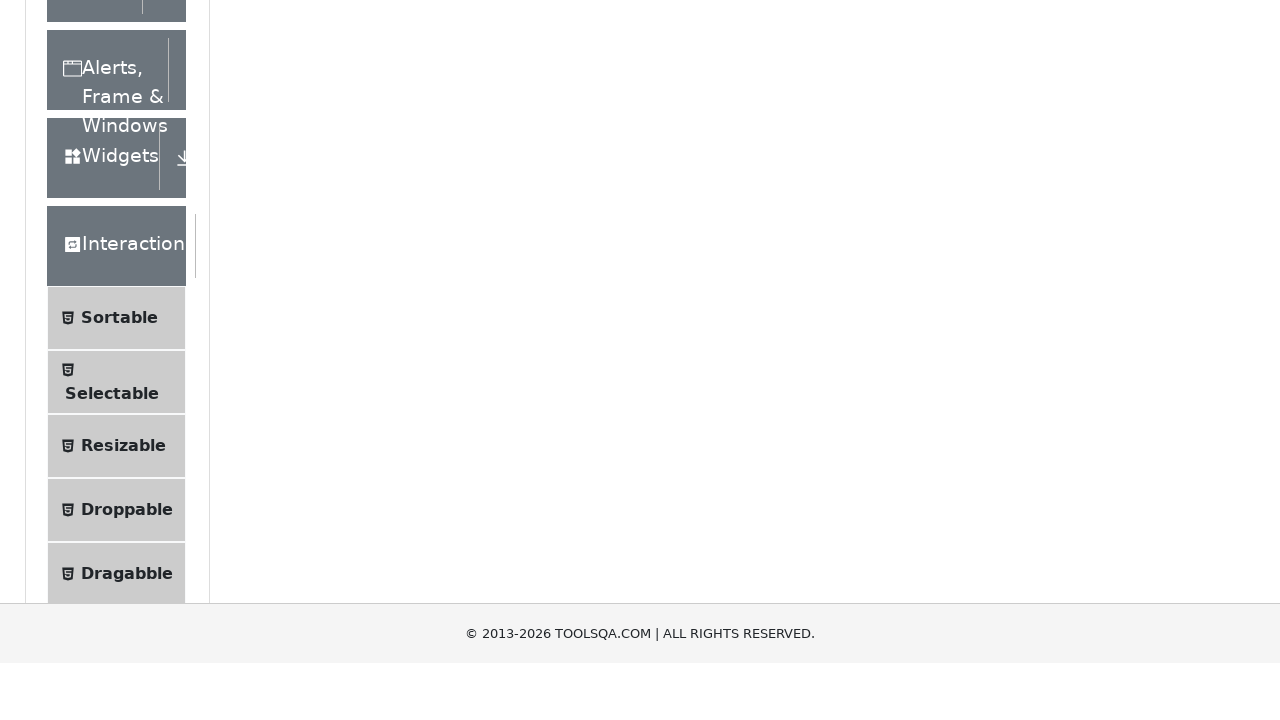

Clicked on Selectable button in the menu at (112, 360) on text=Selectable
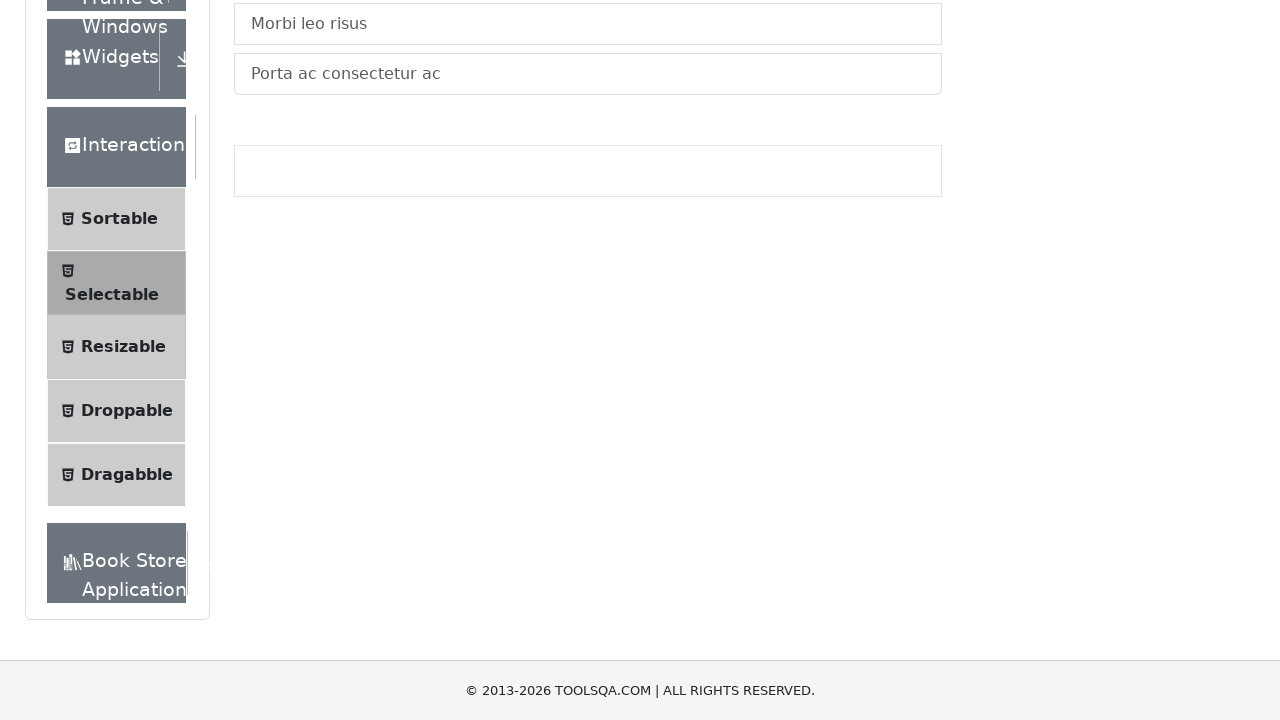

Selectable items loaded in the container
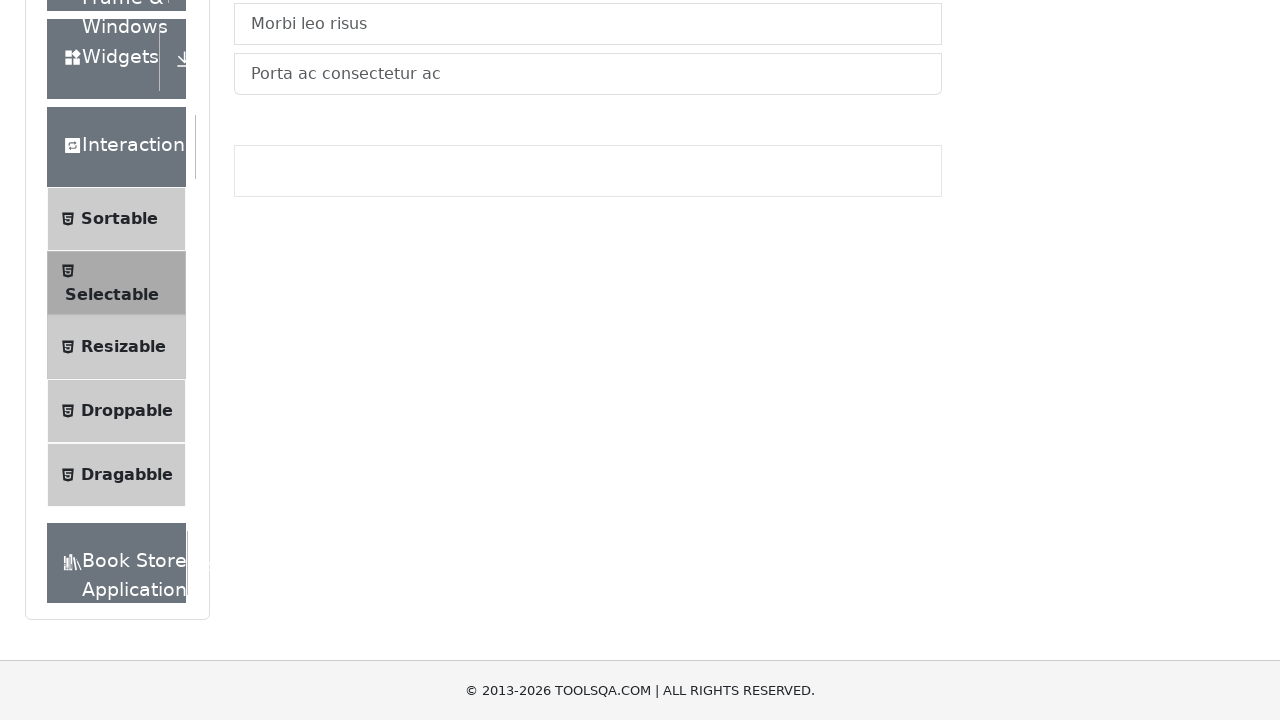

Retrieved 4 selectable items from the list
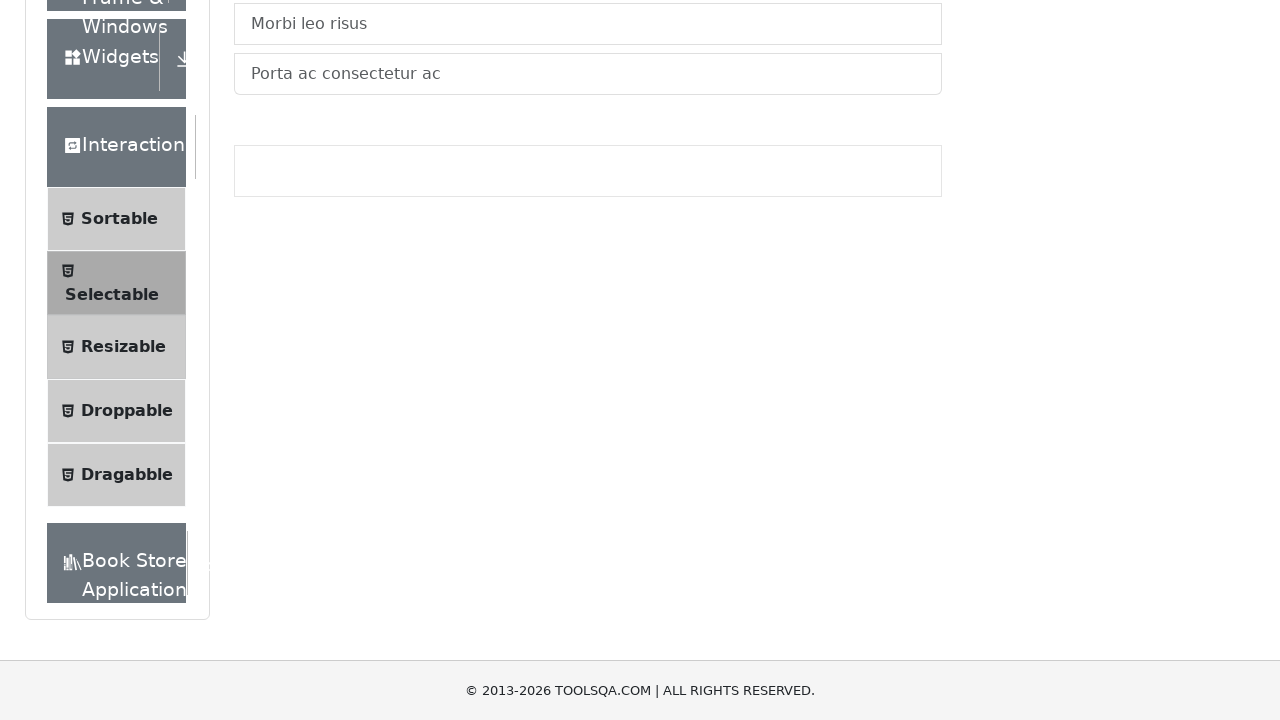

Clicked on selectable item 1 at (588, 318) on #verticalListContainer .list-group-item >> nth=0
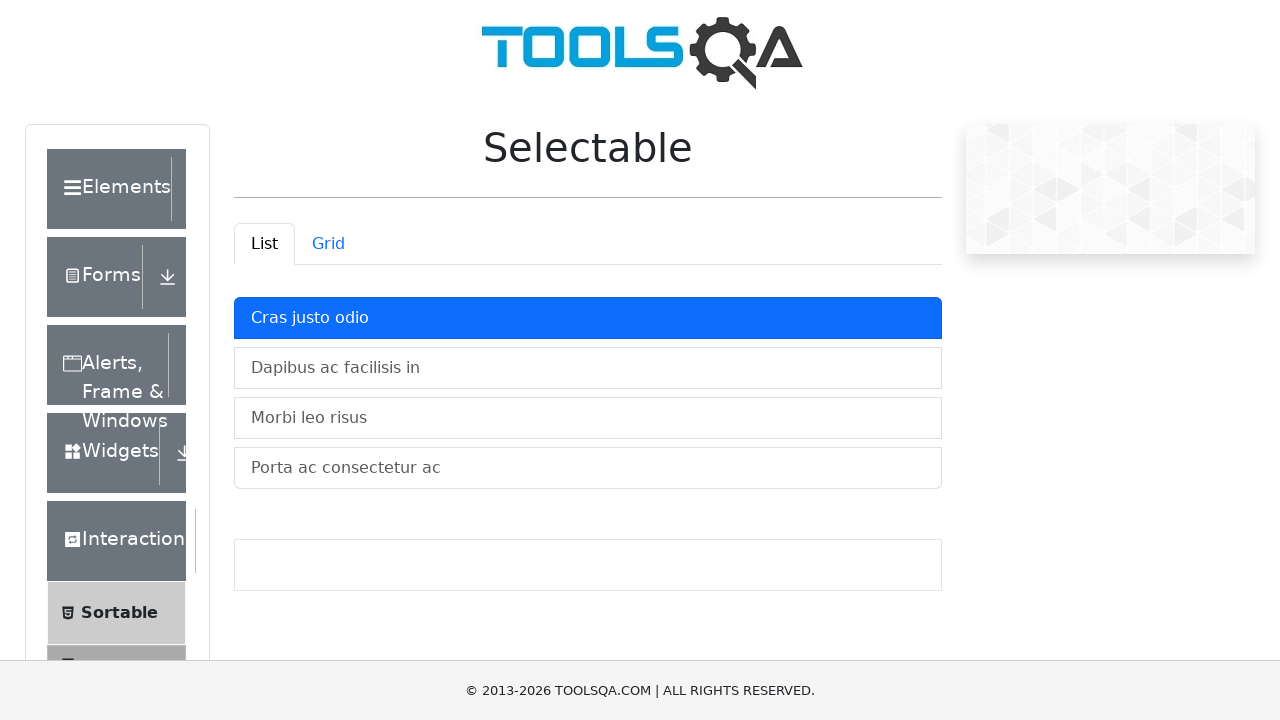

Verified that selectable item 1 is now highlighted/active
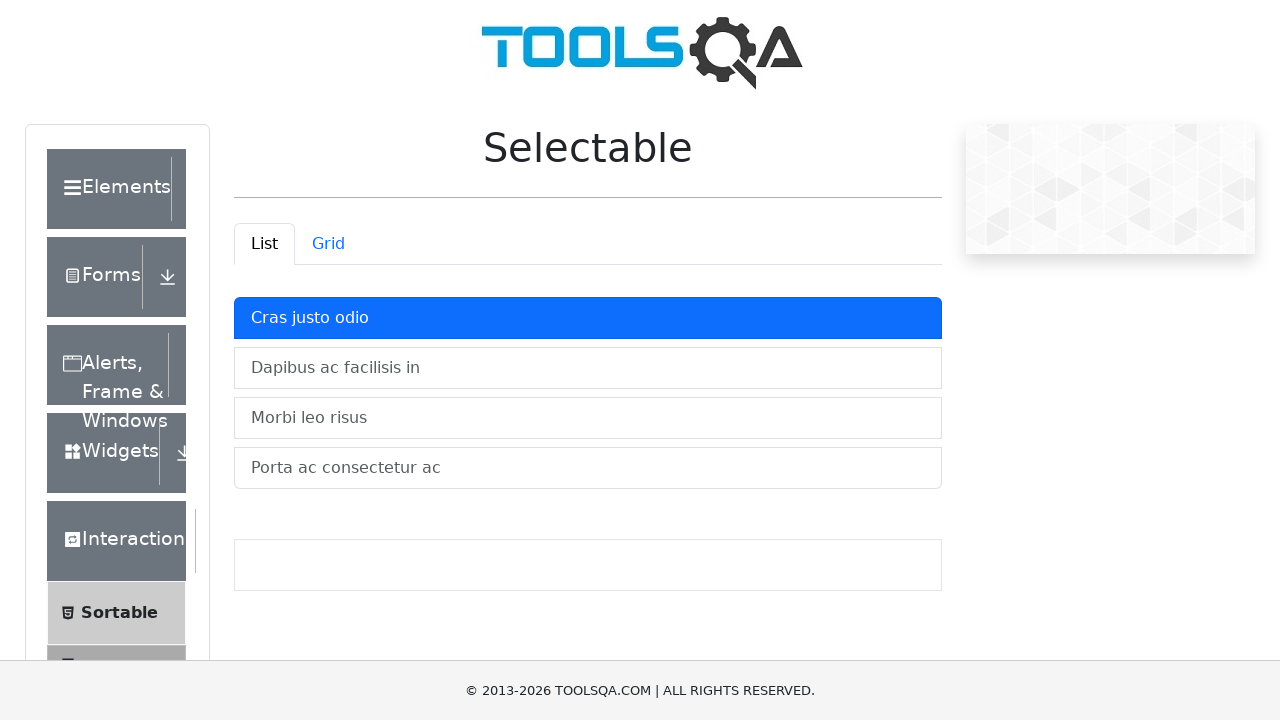

Clicked on selectable item 2 at (588, 368) on #verticalListContainer .list-group-item >> nth=1
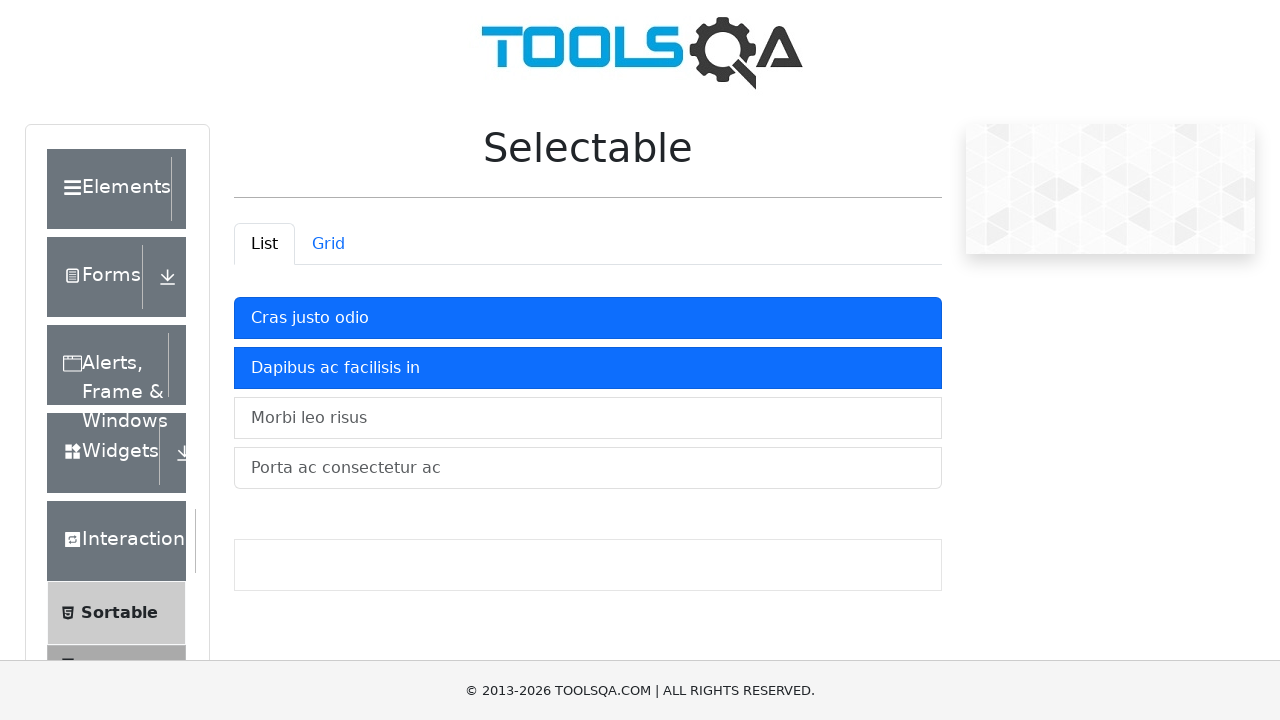

Verified that selectable item 2 is now highlighted/active
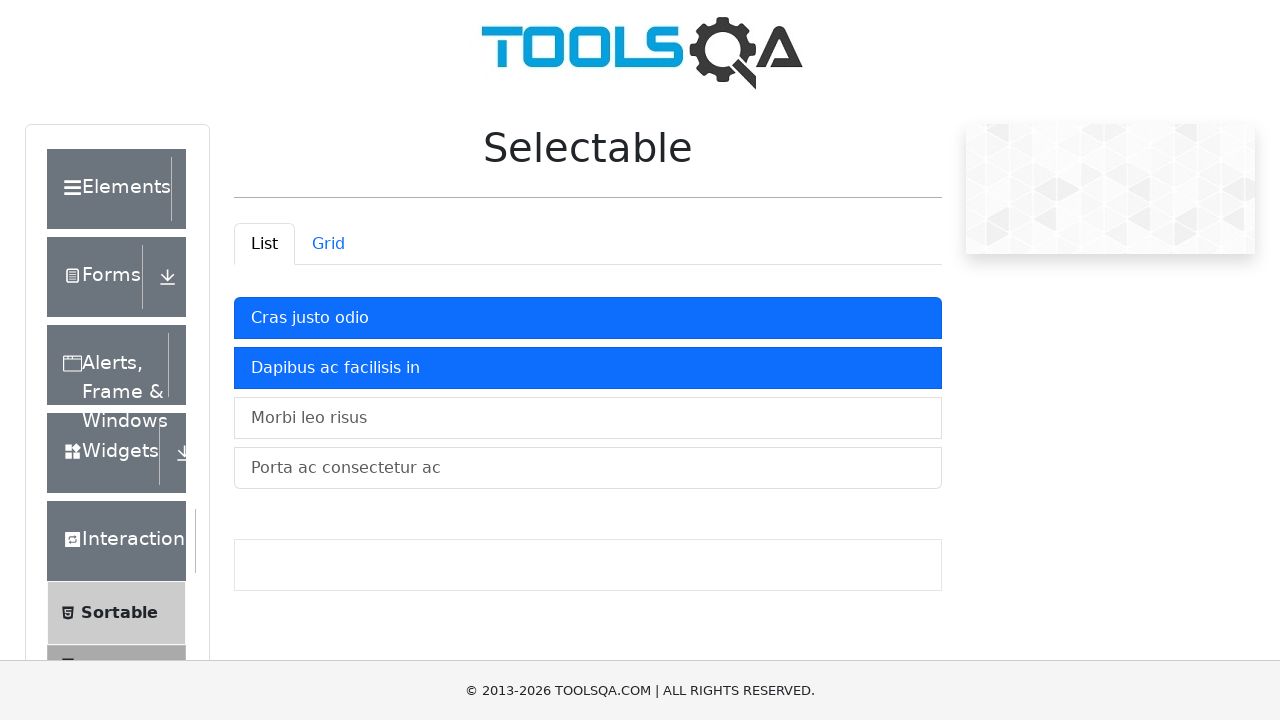

Clicked on selectable item 3 at (588, 418) on #verticalListContainer .list-group-item >> nth=2
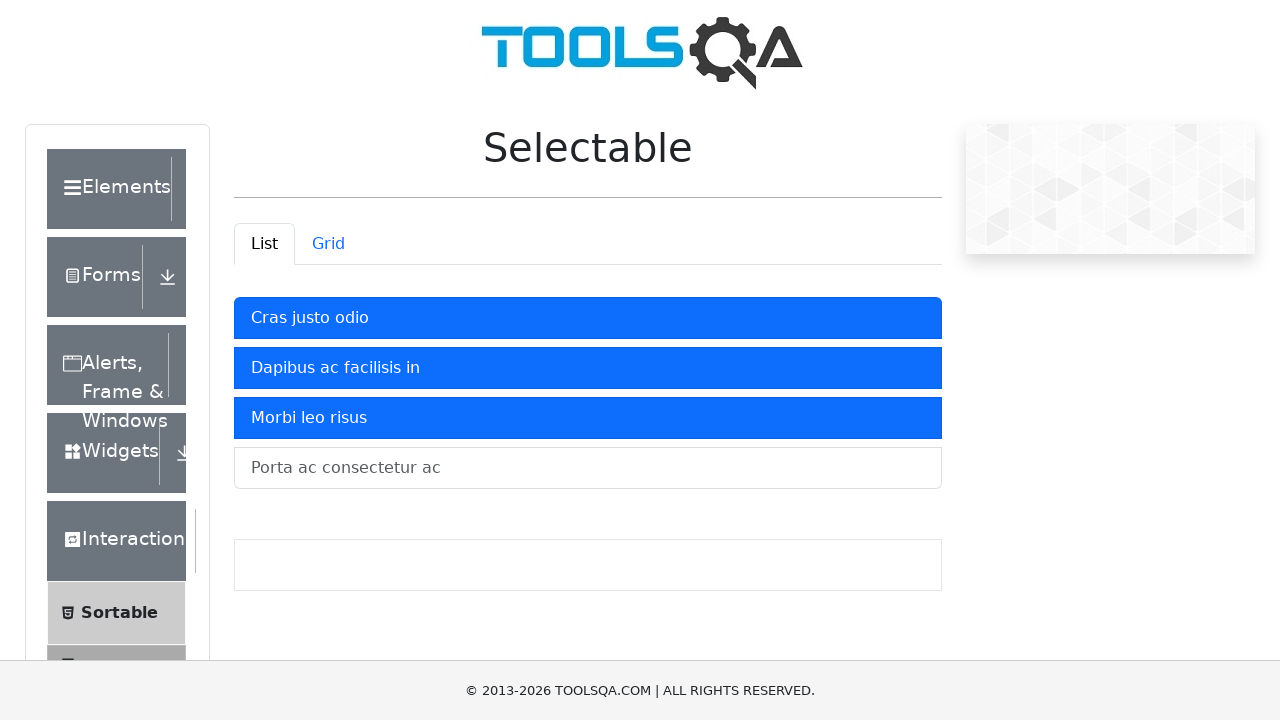

Verified that selectable item 3 is now highlighted/active
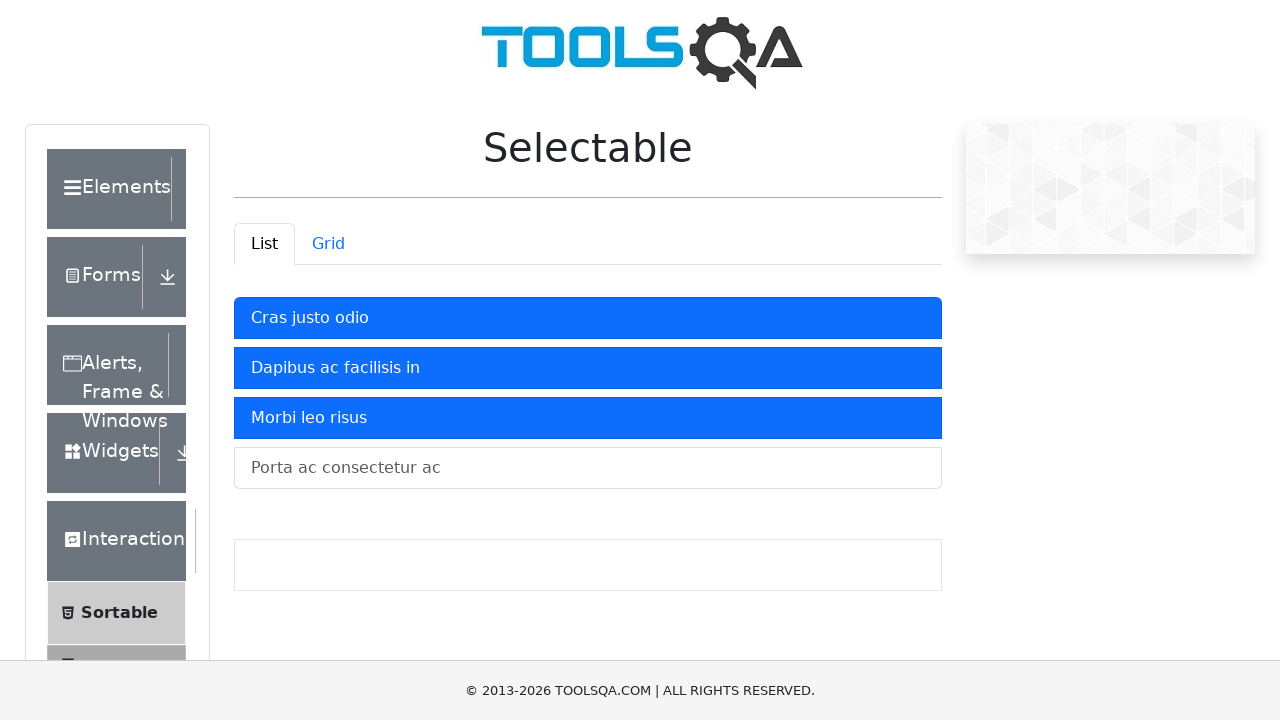

Clicked on selectable item 4 at (588, 468) on #verticalListContainer .list-group-item >> nth=3
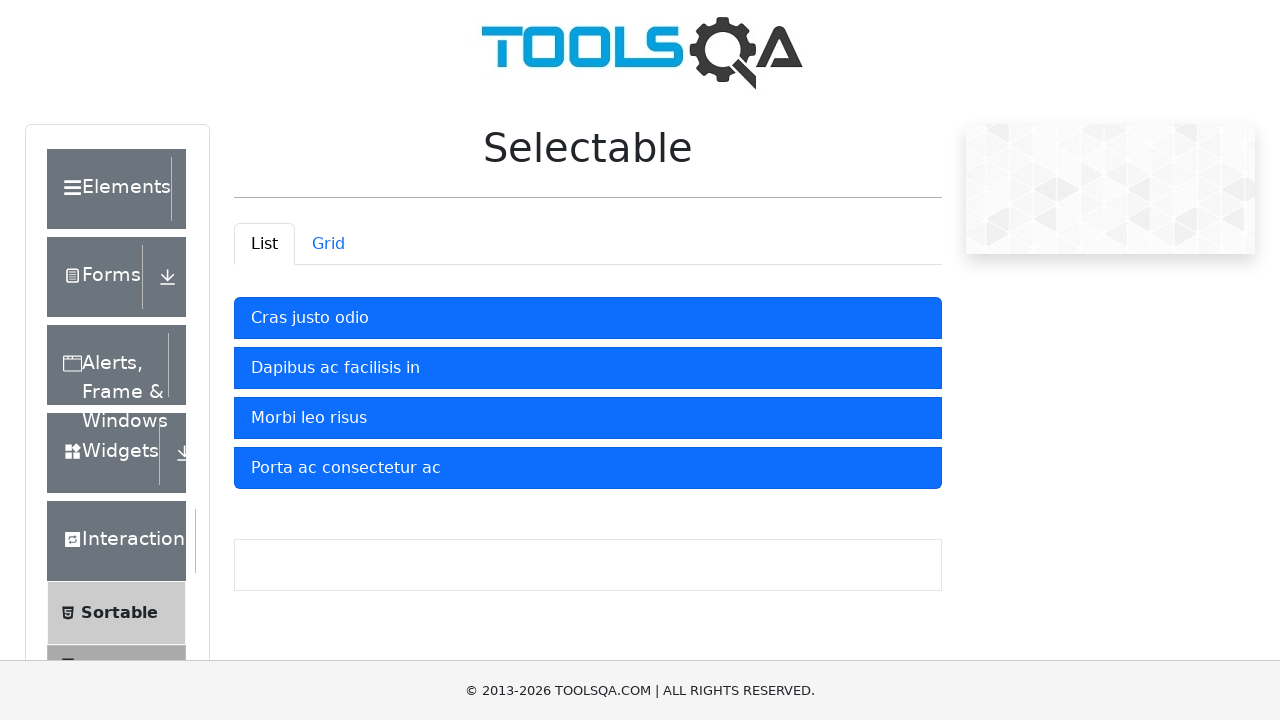

Verified that selectable item 4 is now highlighted/active
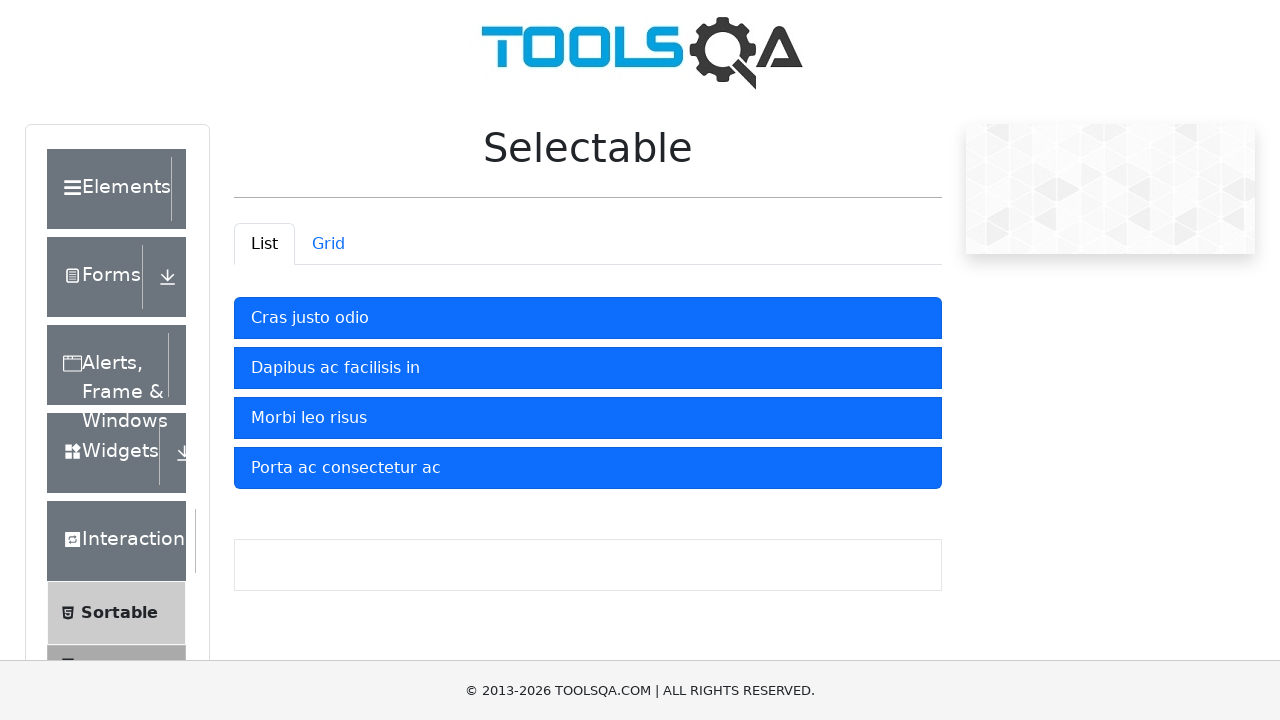

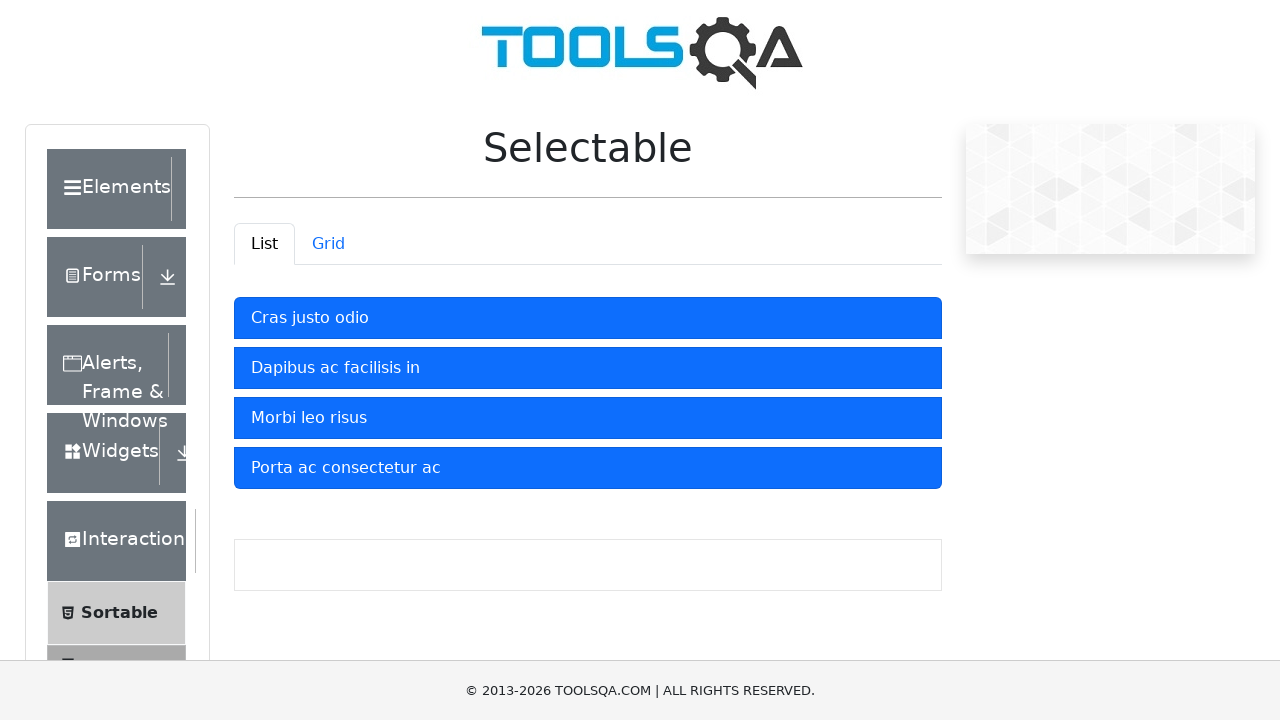